Tests drag and drop functionality on the jQuery UI droppable demo page by dragging an element and dropping it onto a target area within an iframe.

Starting URL: https://jqueryui.com/droppable/

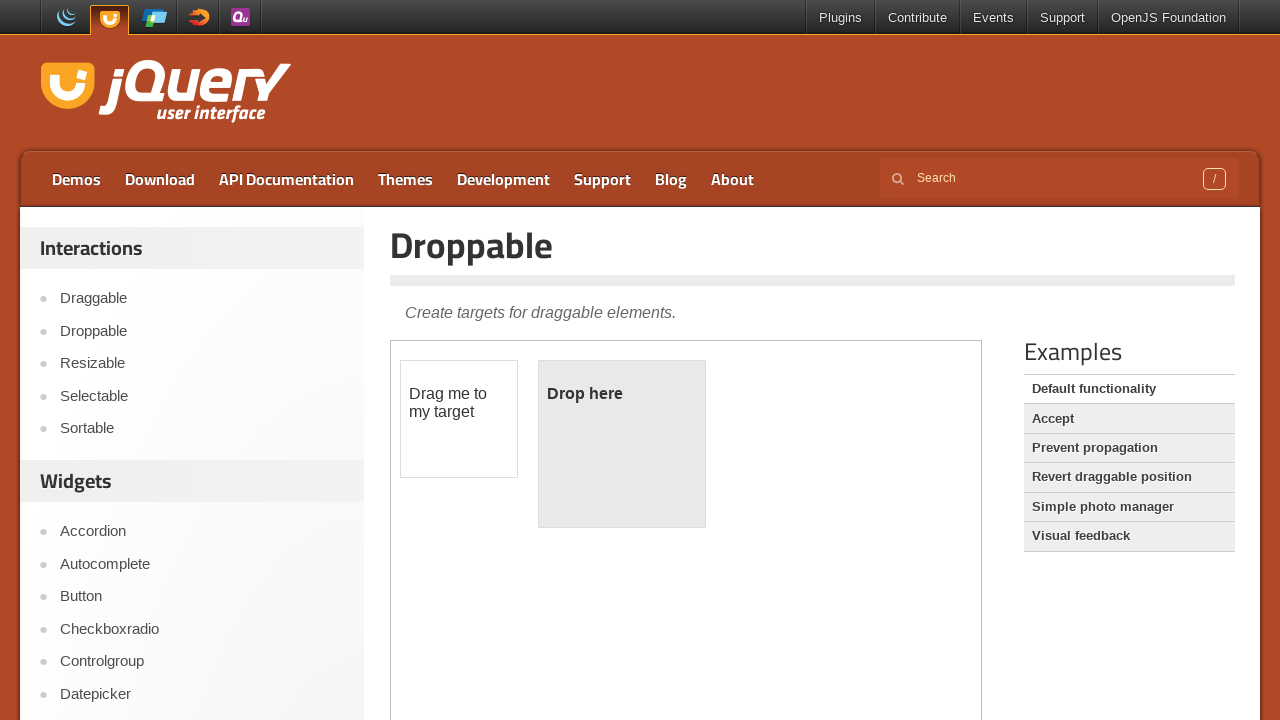

Set viewport size to 1920x1080
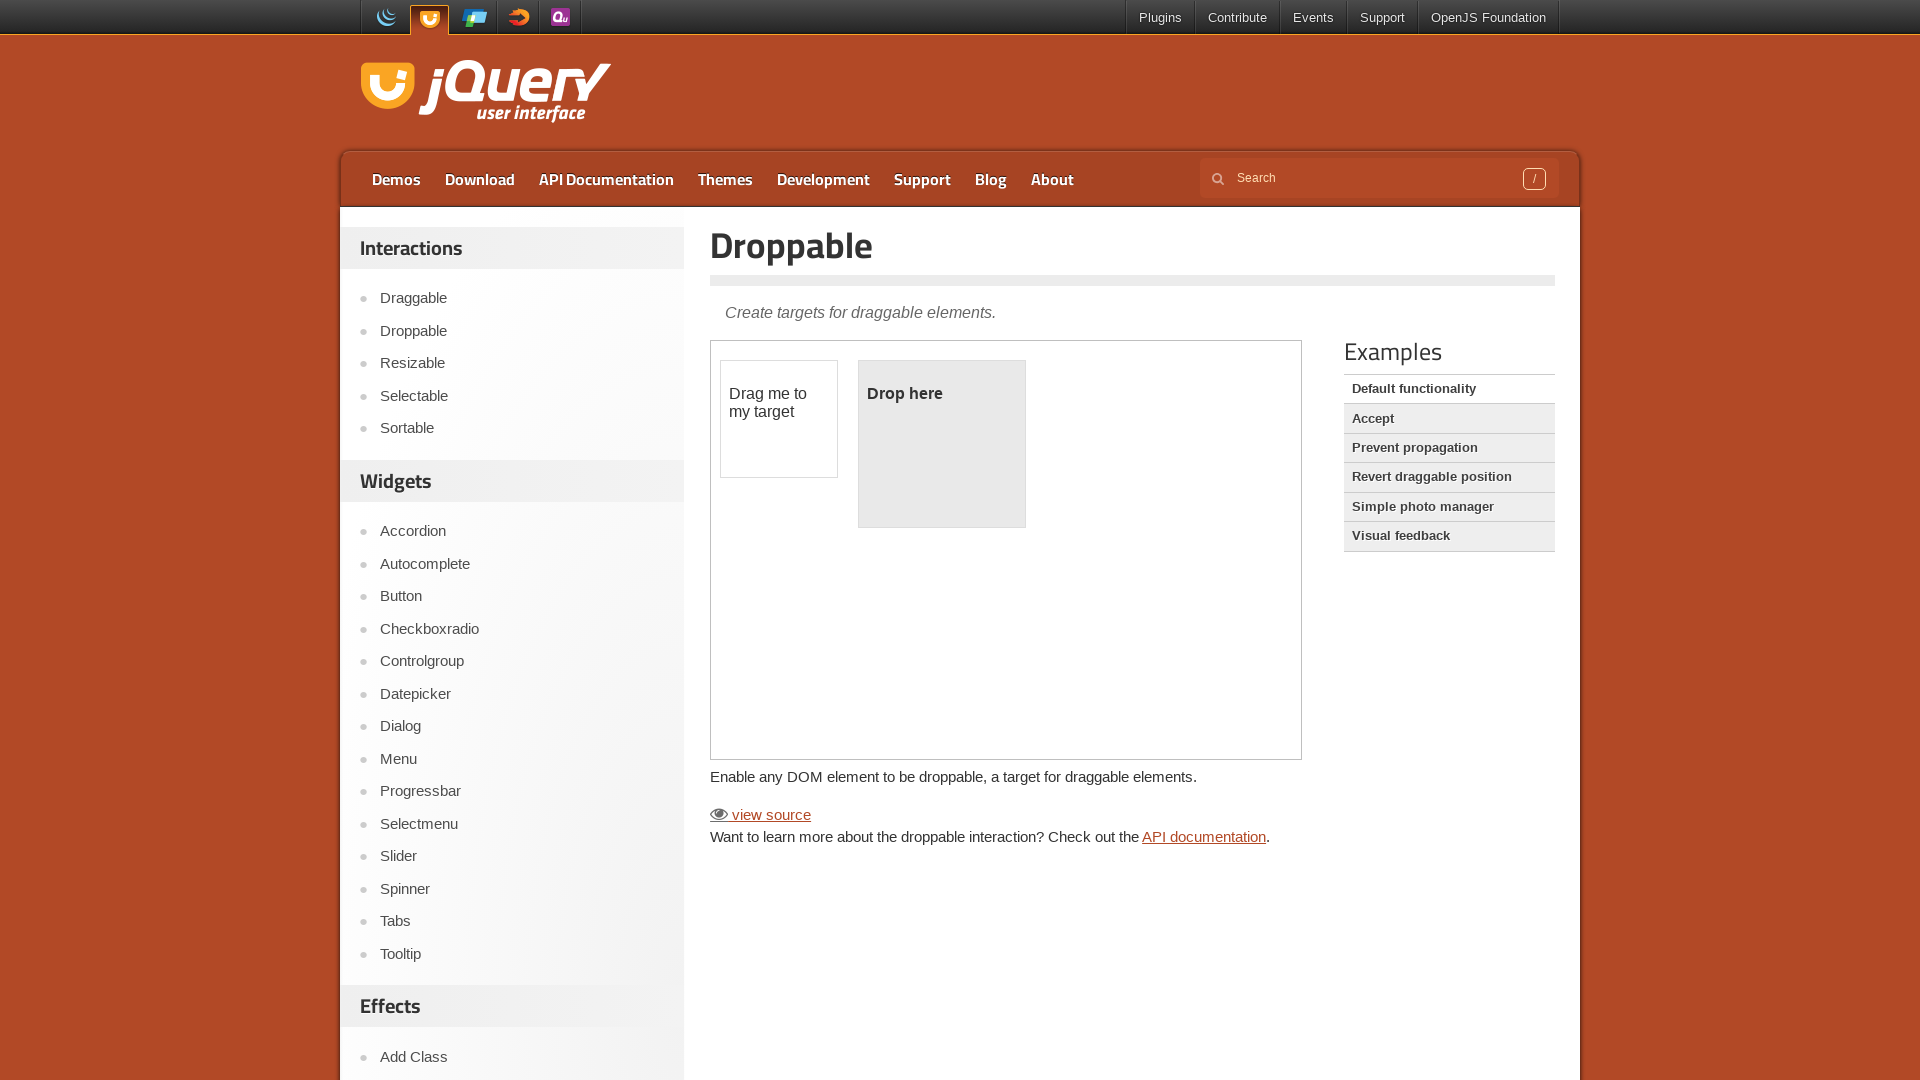

Located the demo iframe
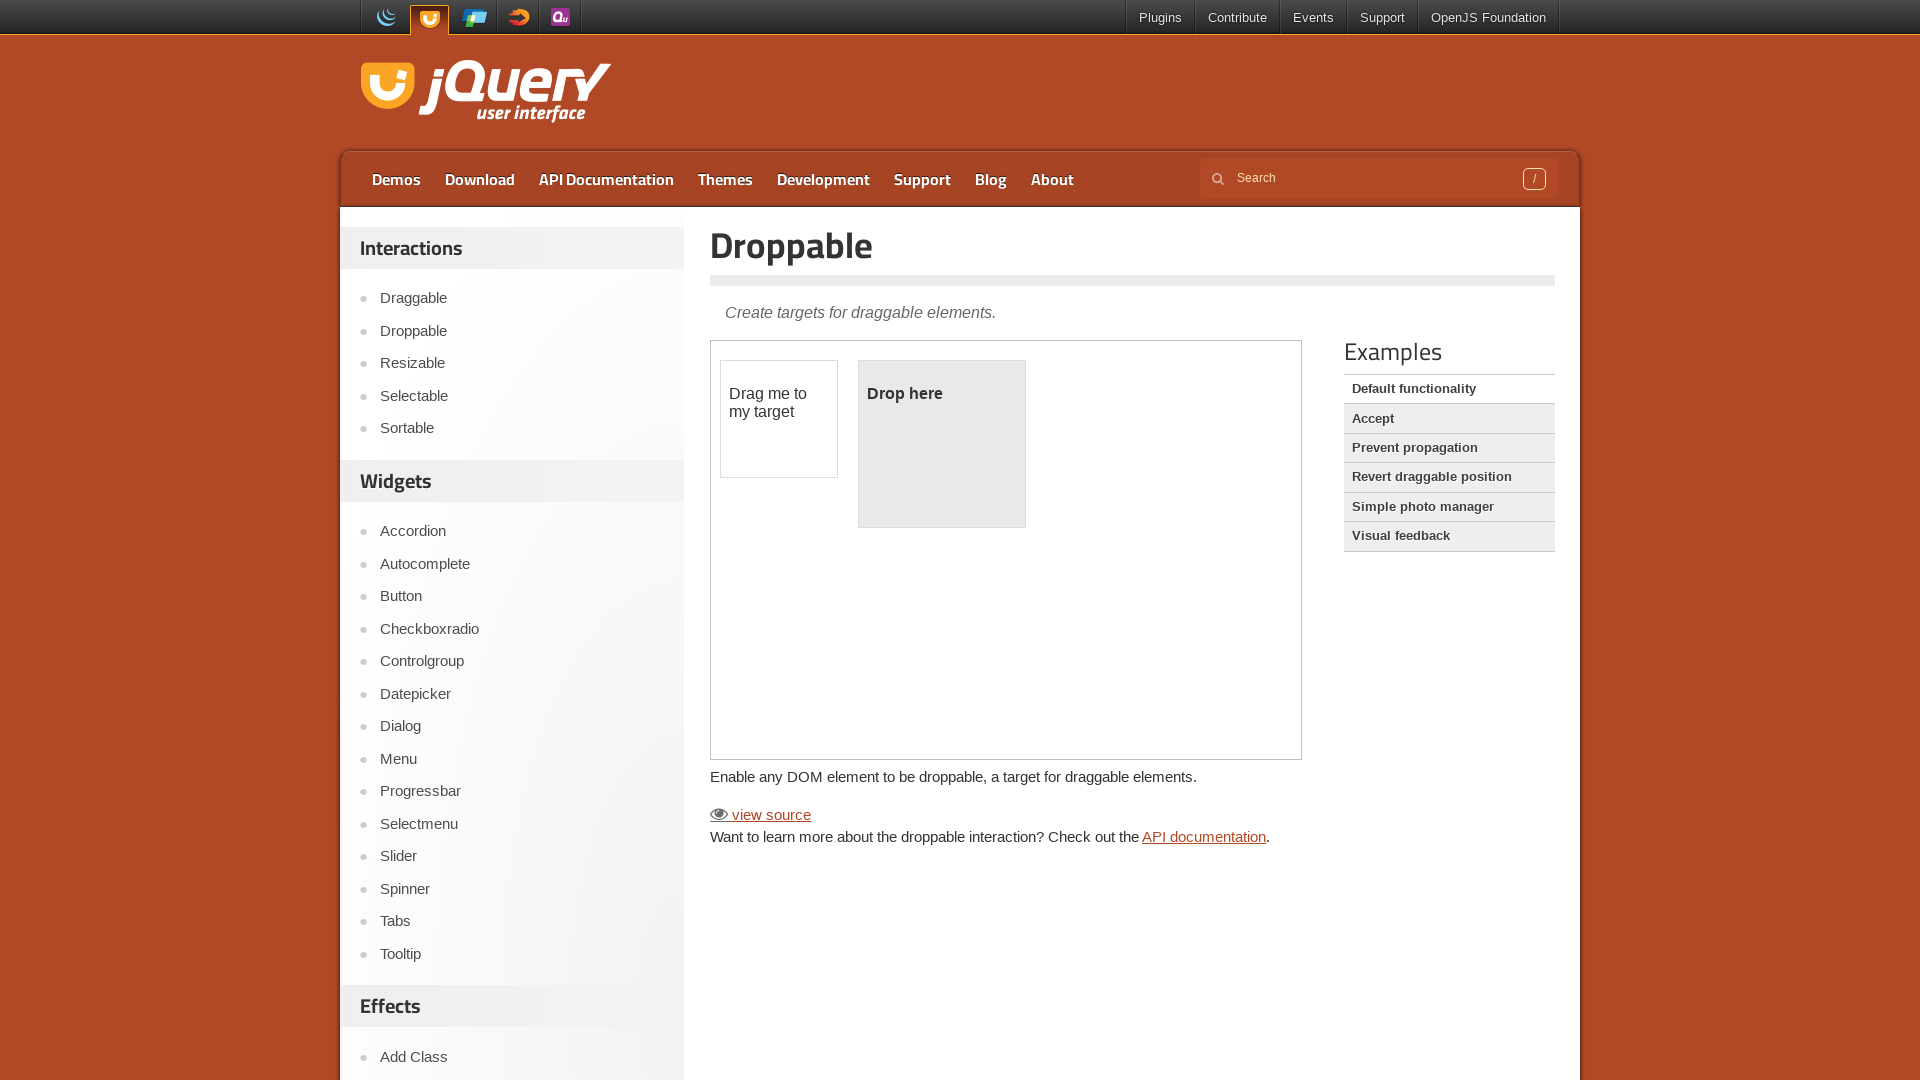

Located the draggable element
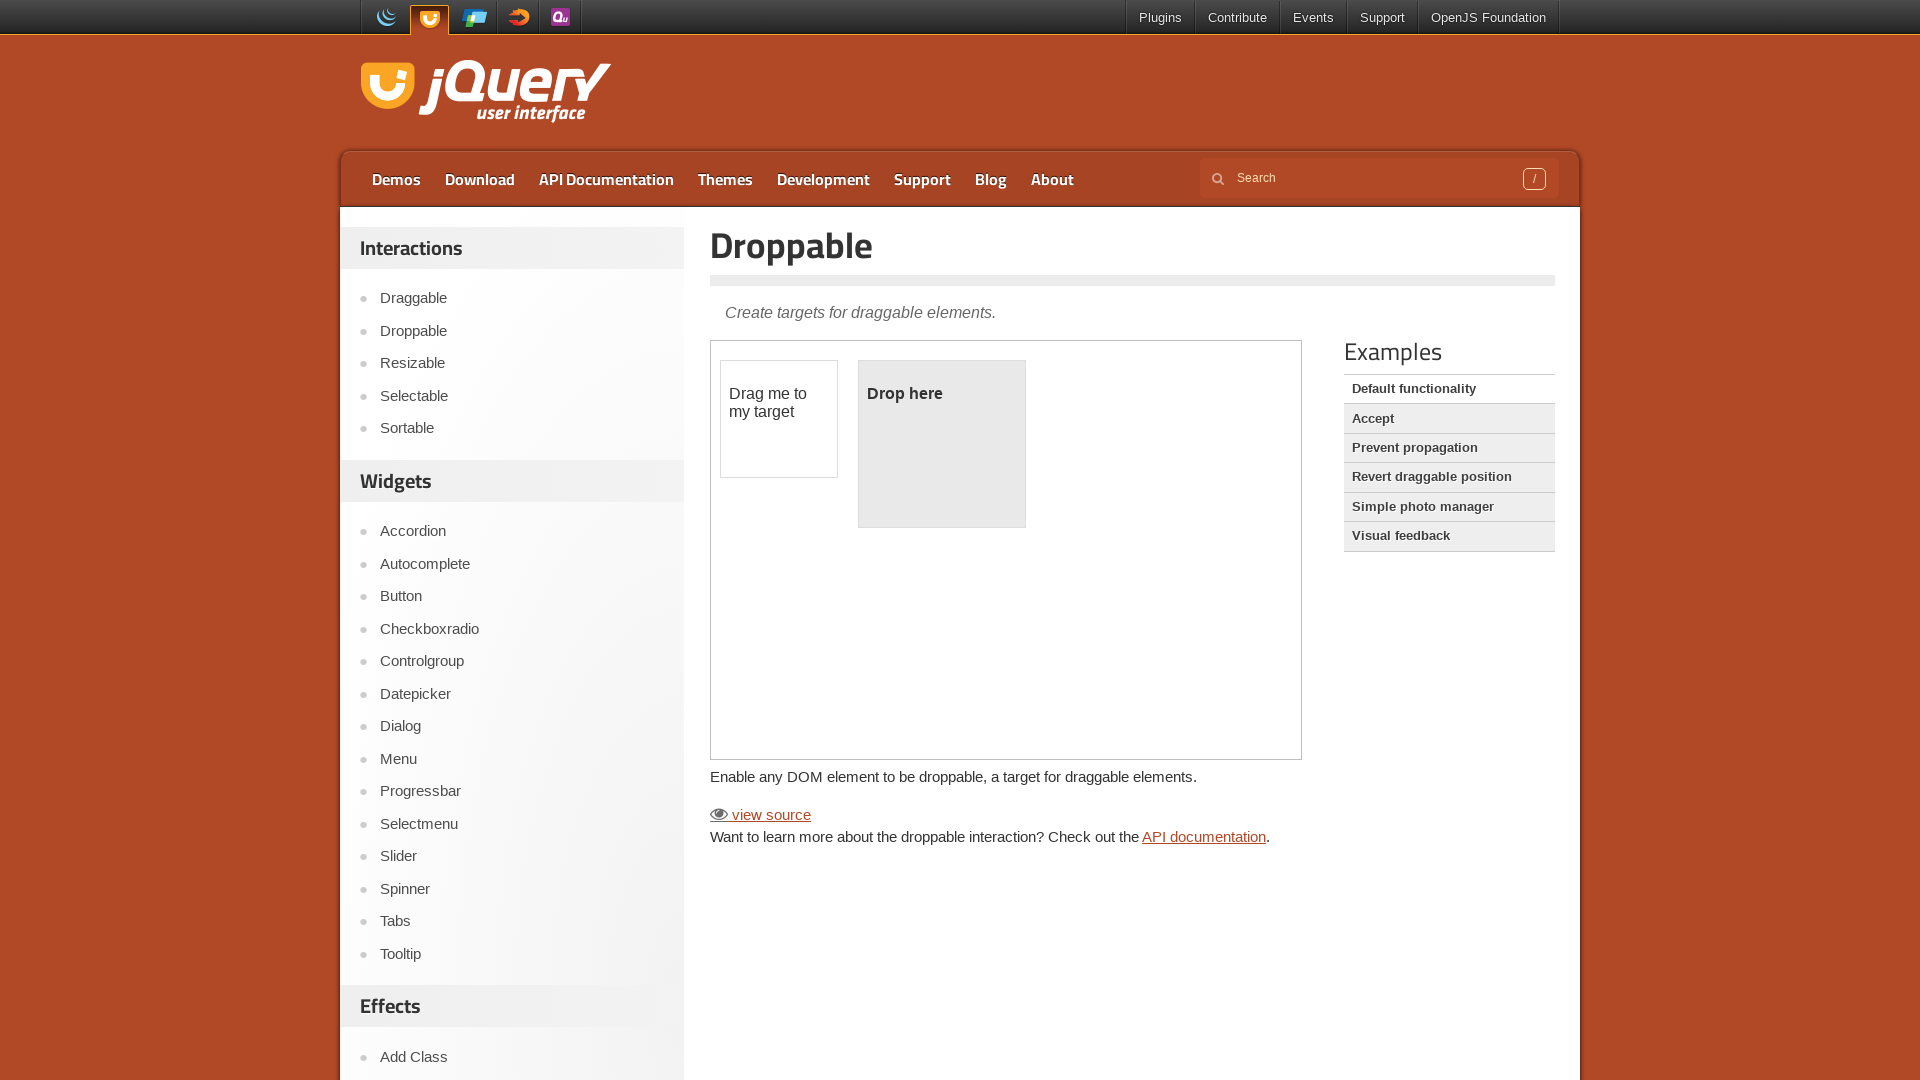

Located the droppable element
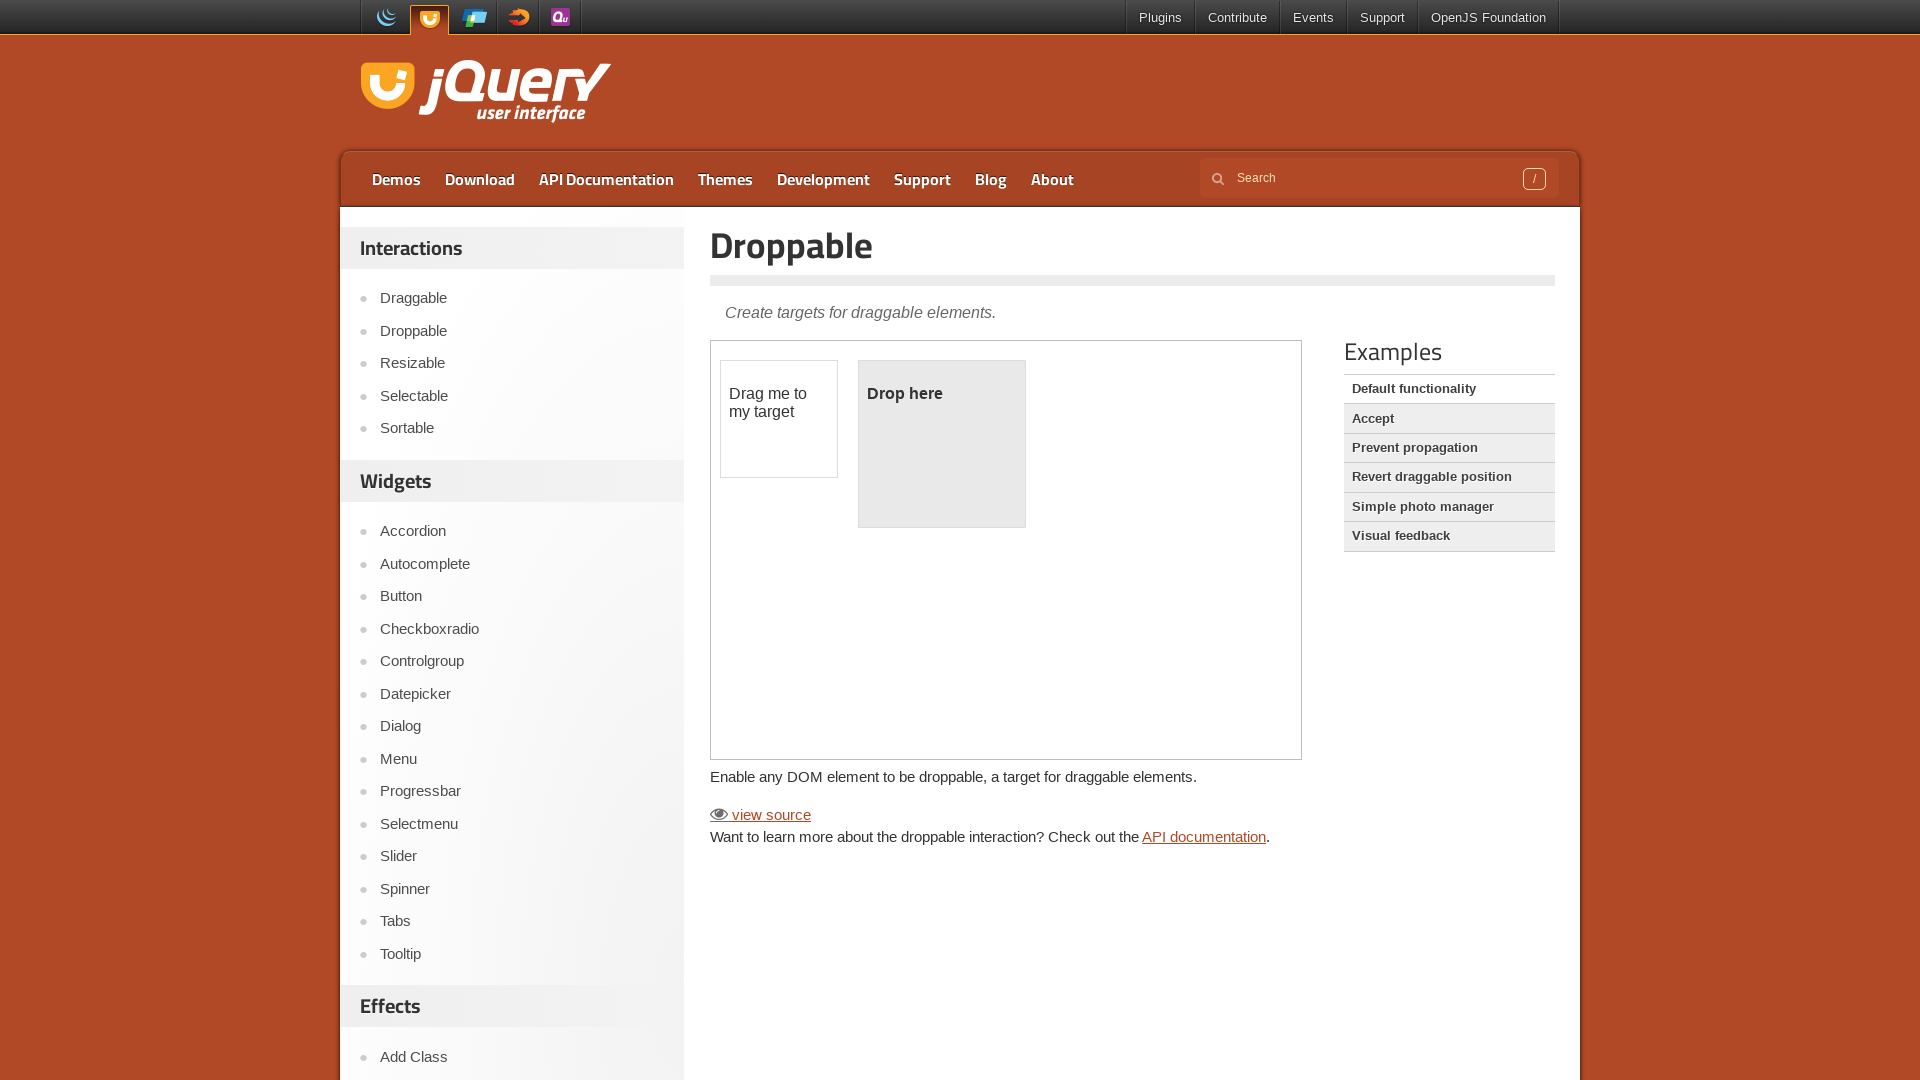

Dragged the draggable element onto the droppable element at (942, 444)
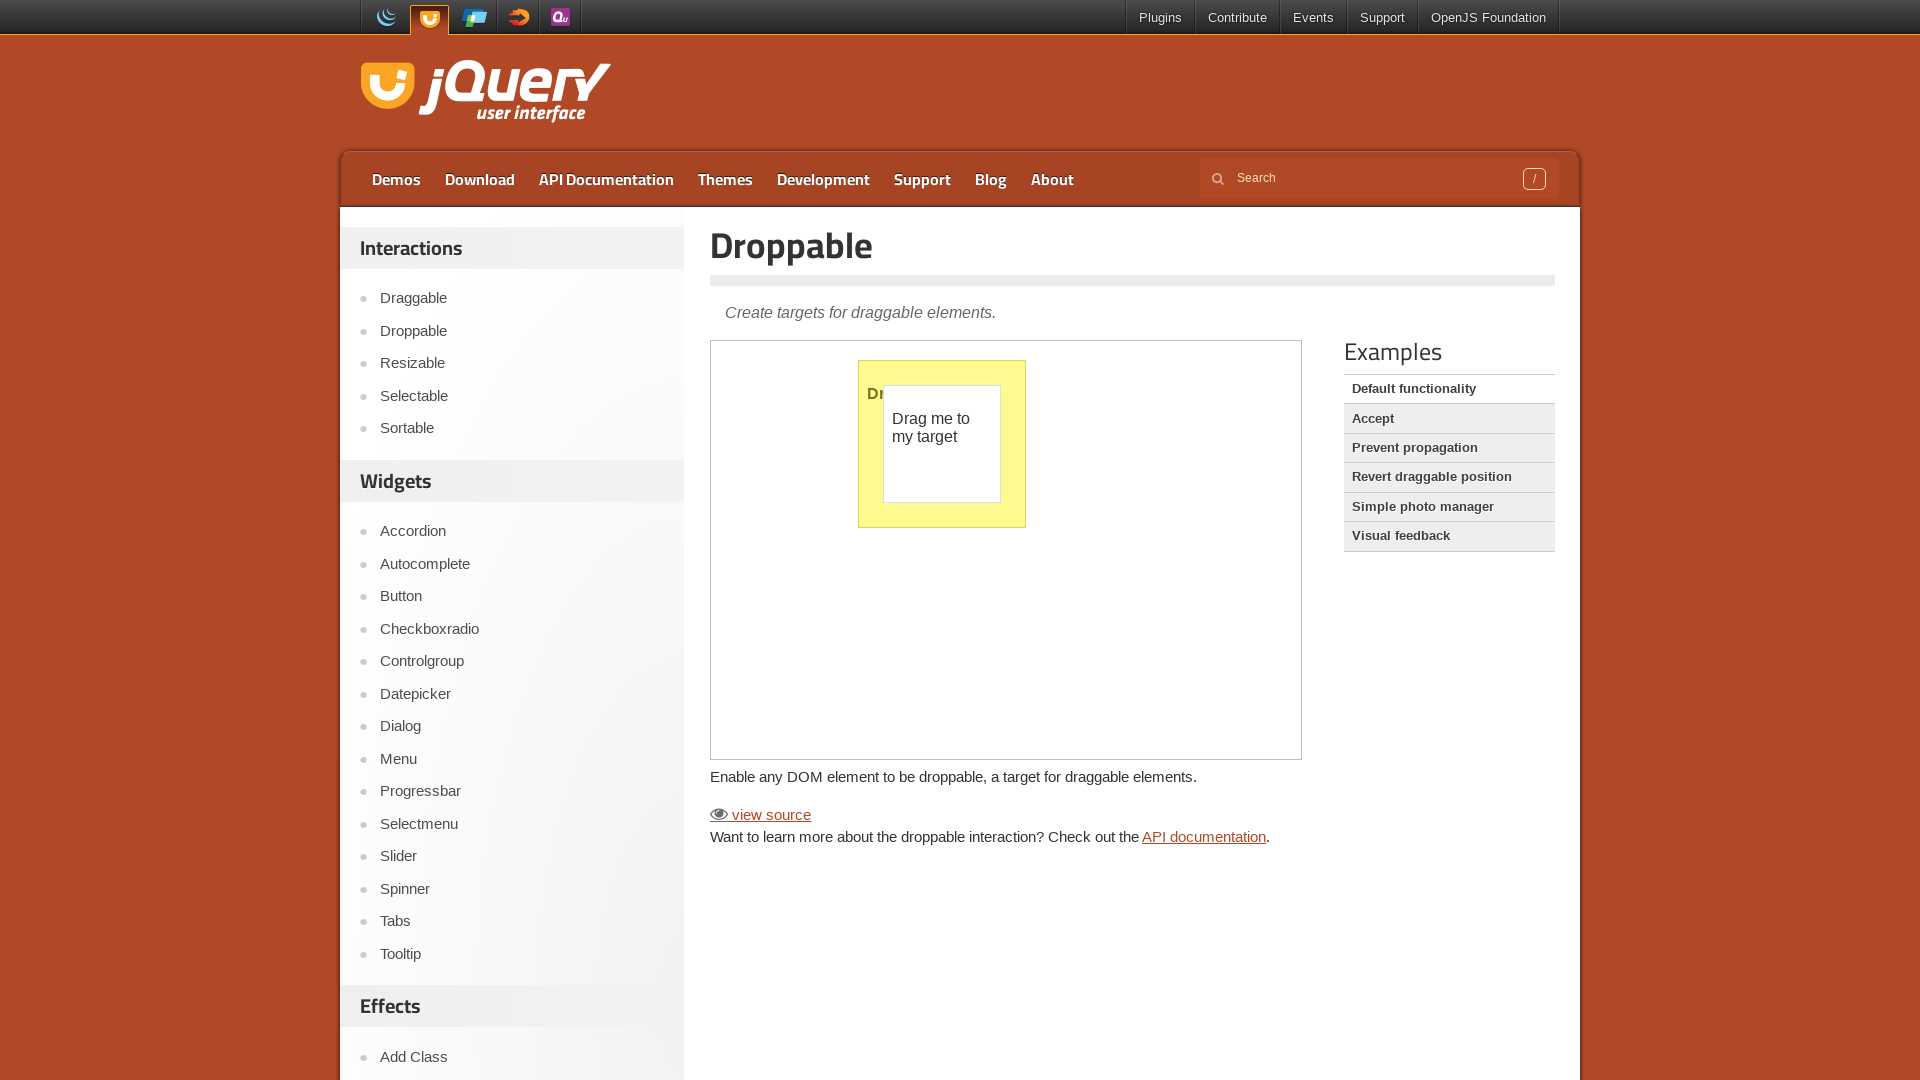

Verified that the droppable element received the ui-state-highlight class after drop
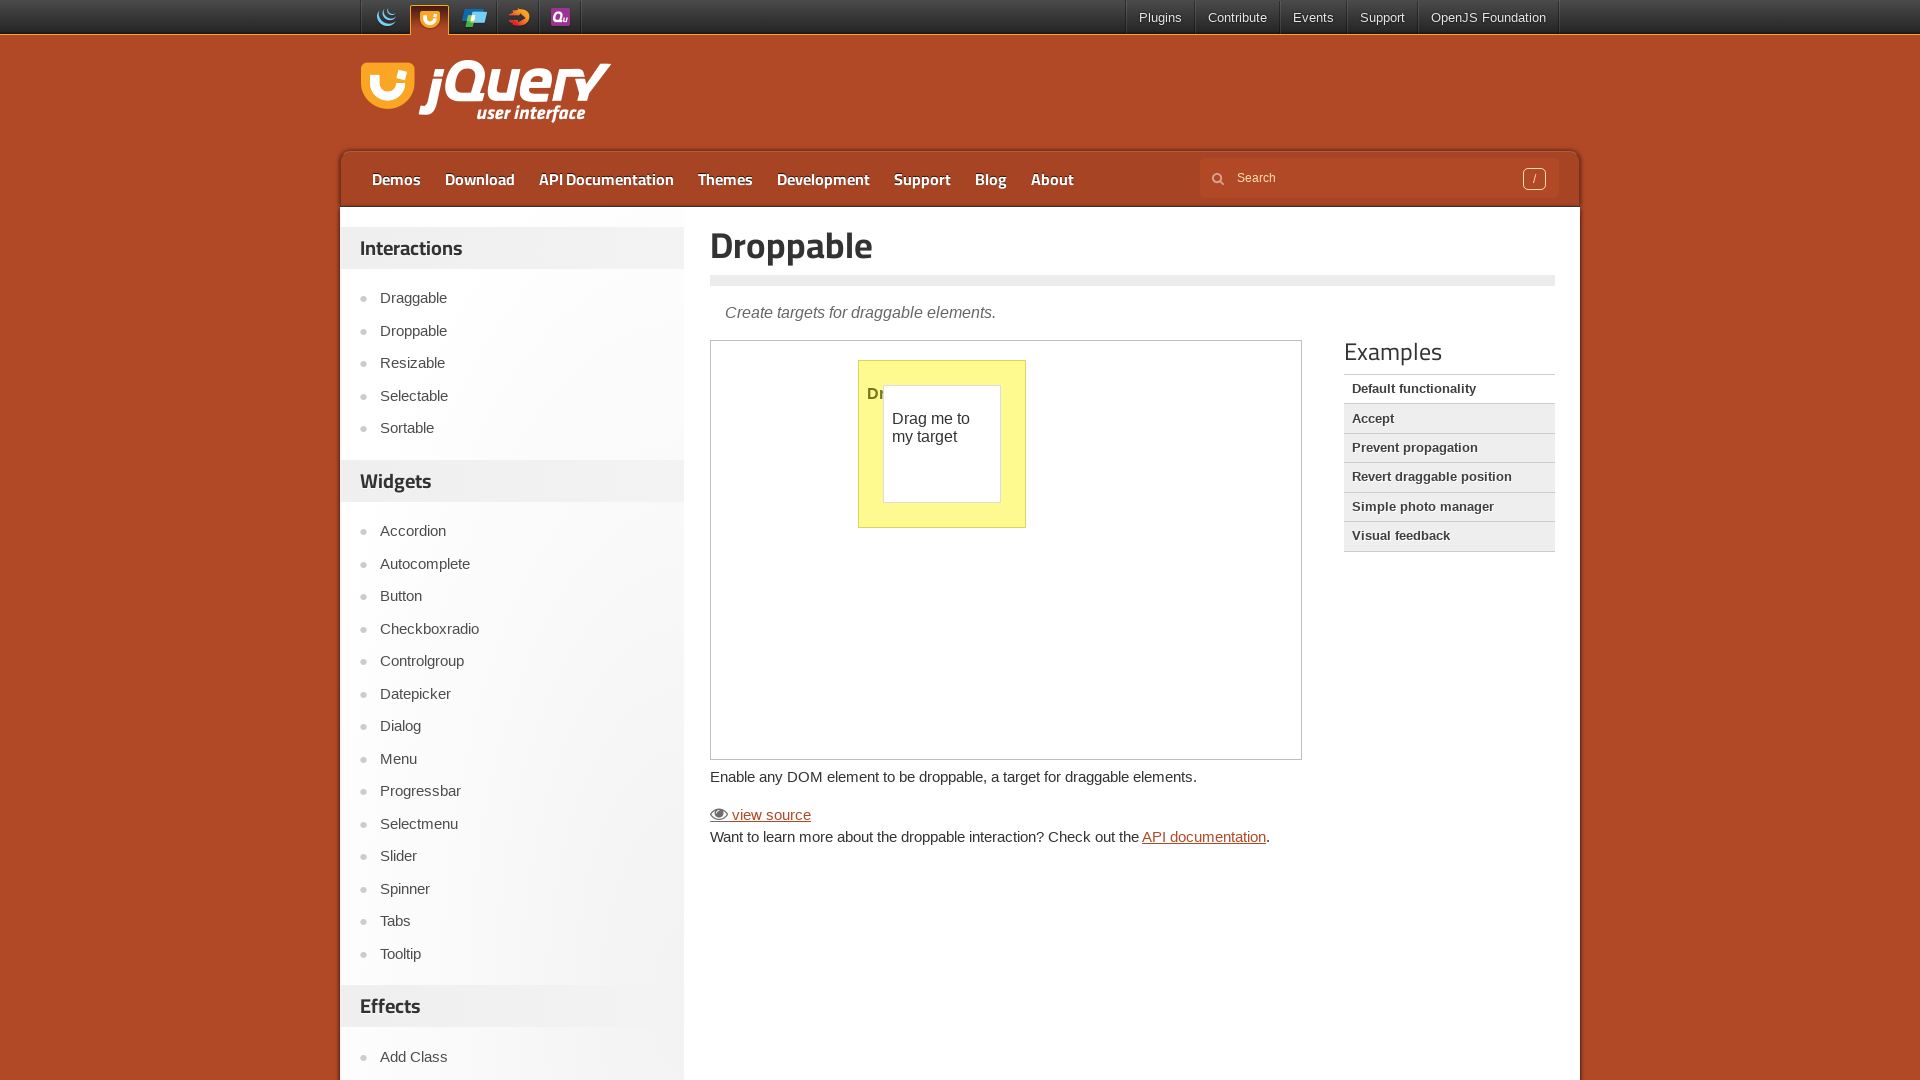

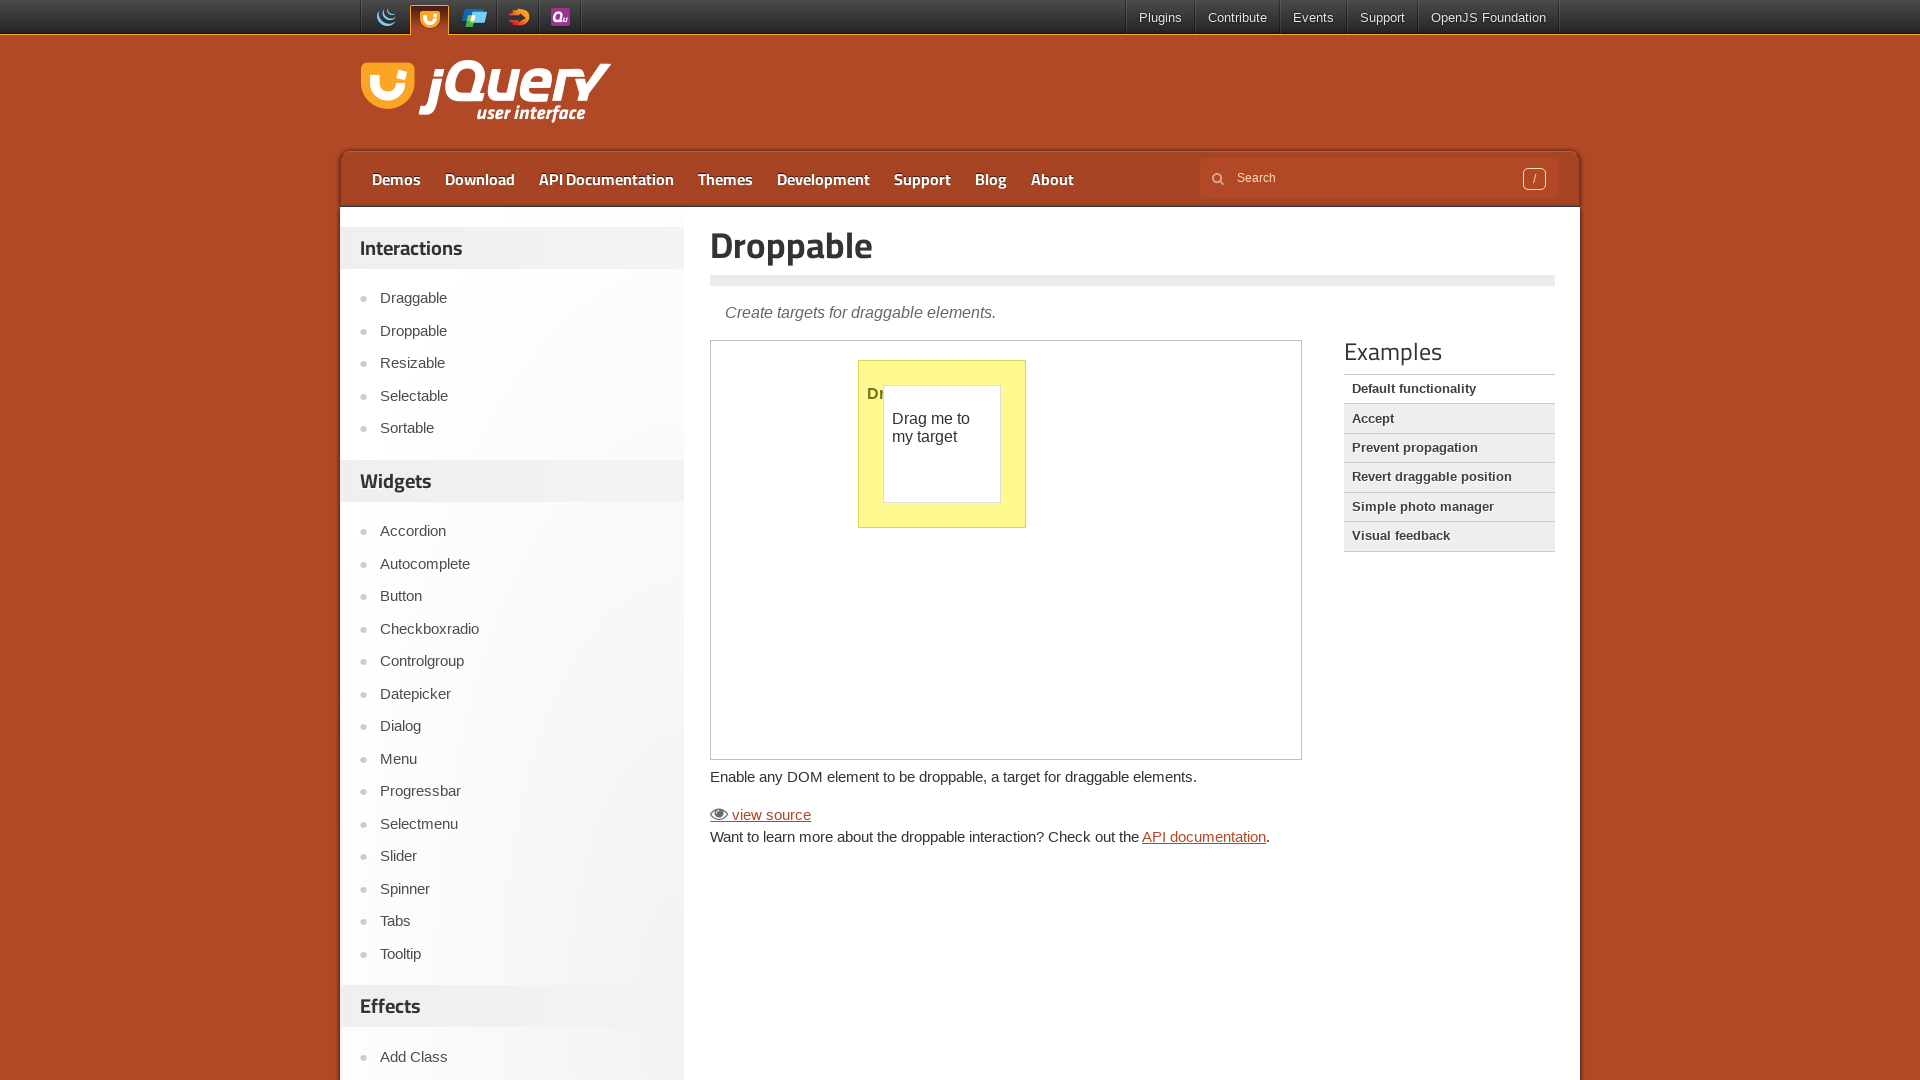